Tests that submitting registration form without selecting a country shows the required field error message.

Starting URL: https://practice.qabrains.com/registration

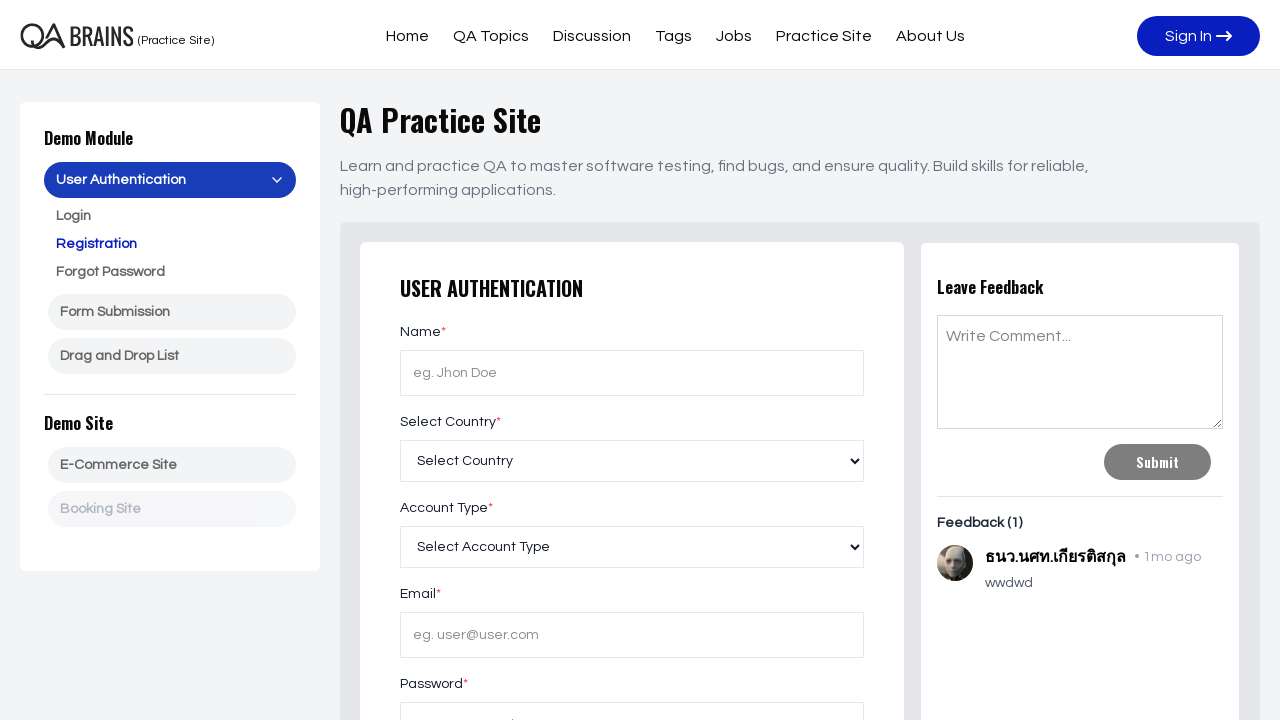

Waited 3 seconds for page to load
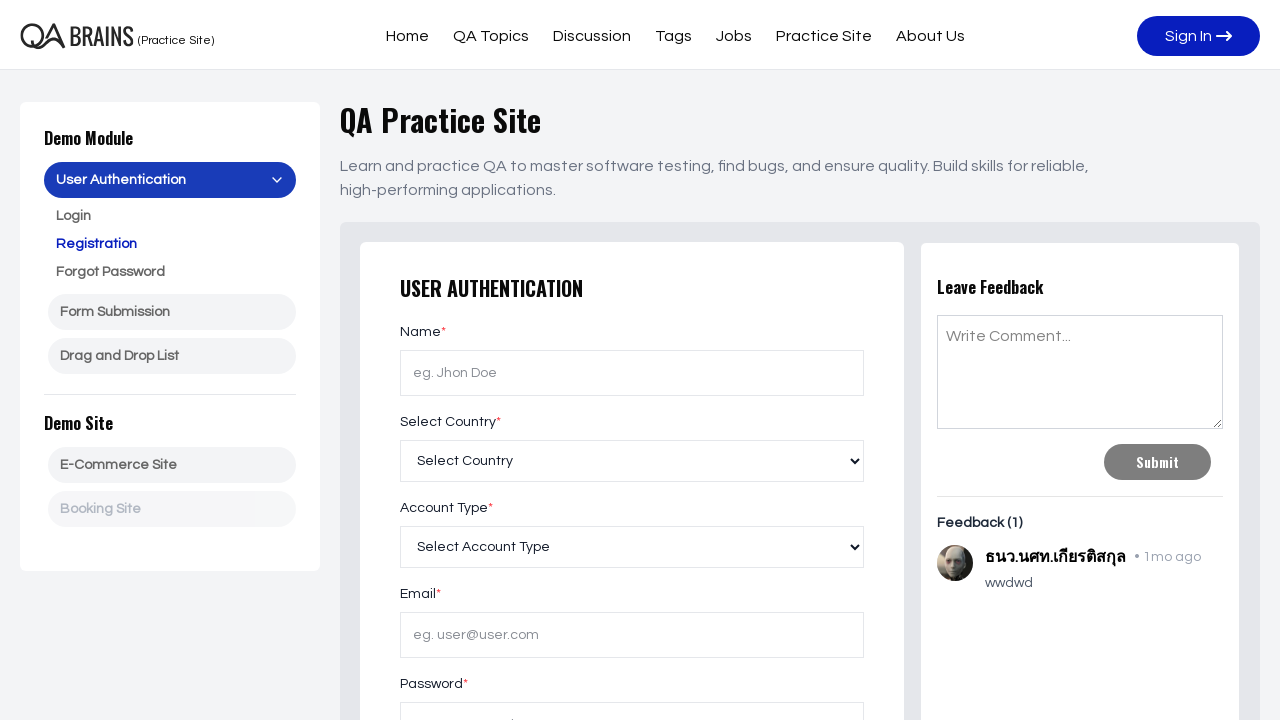

Clicked submit button without selecting country at (632, 360) on xpath=//button[@type='submit']
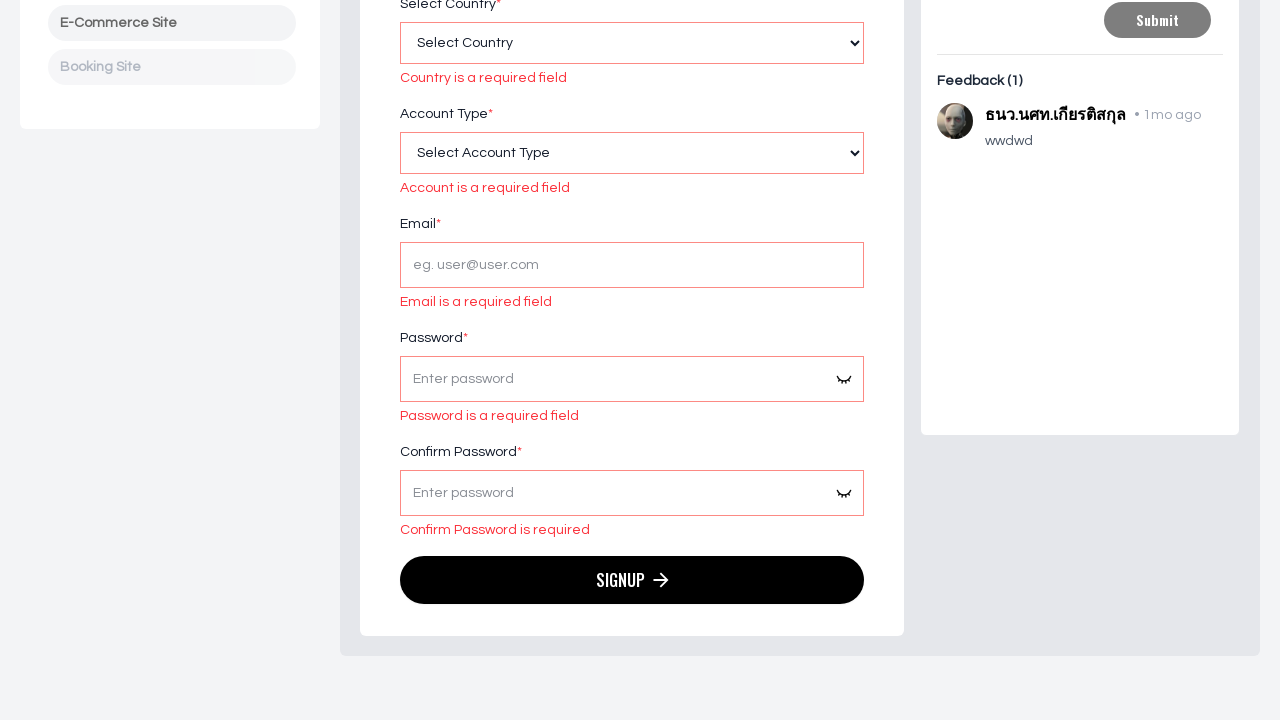

Located error message element
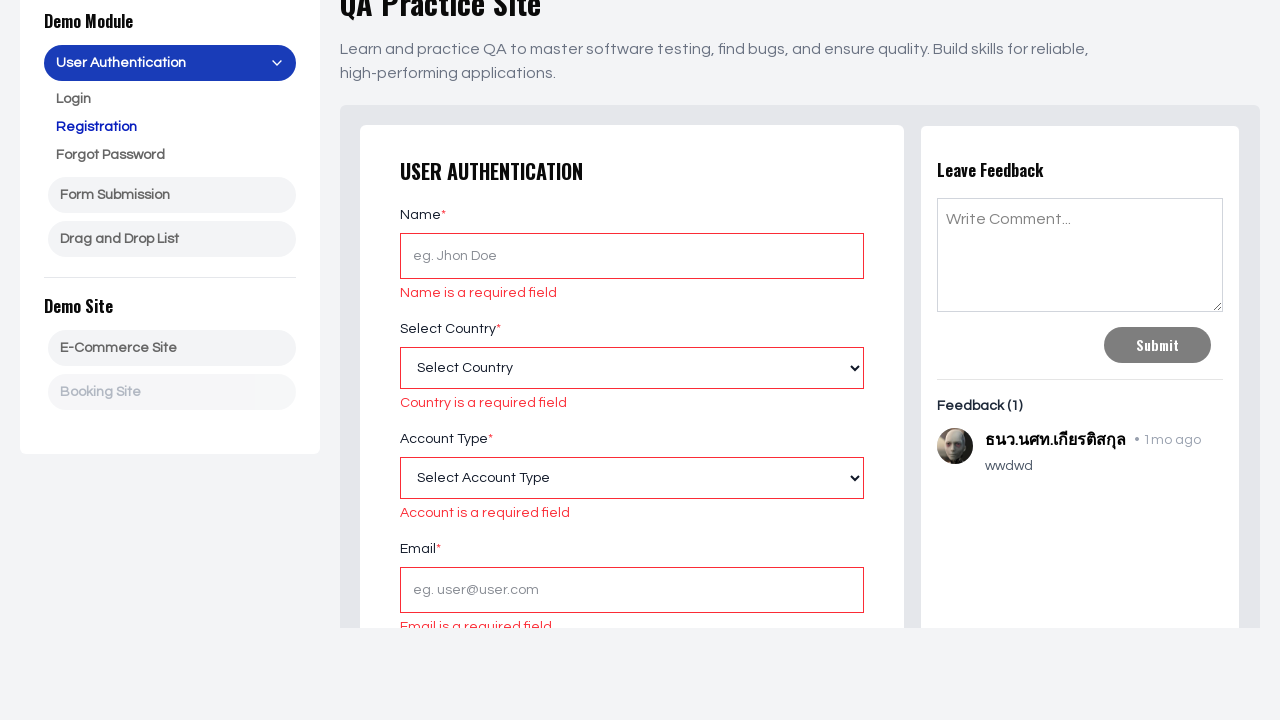

Verified error message displays 'Country is a required field'
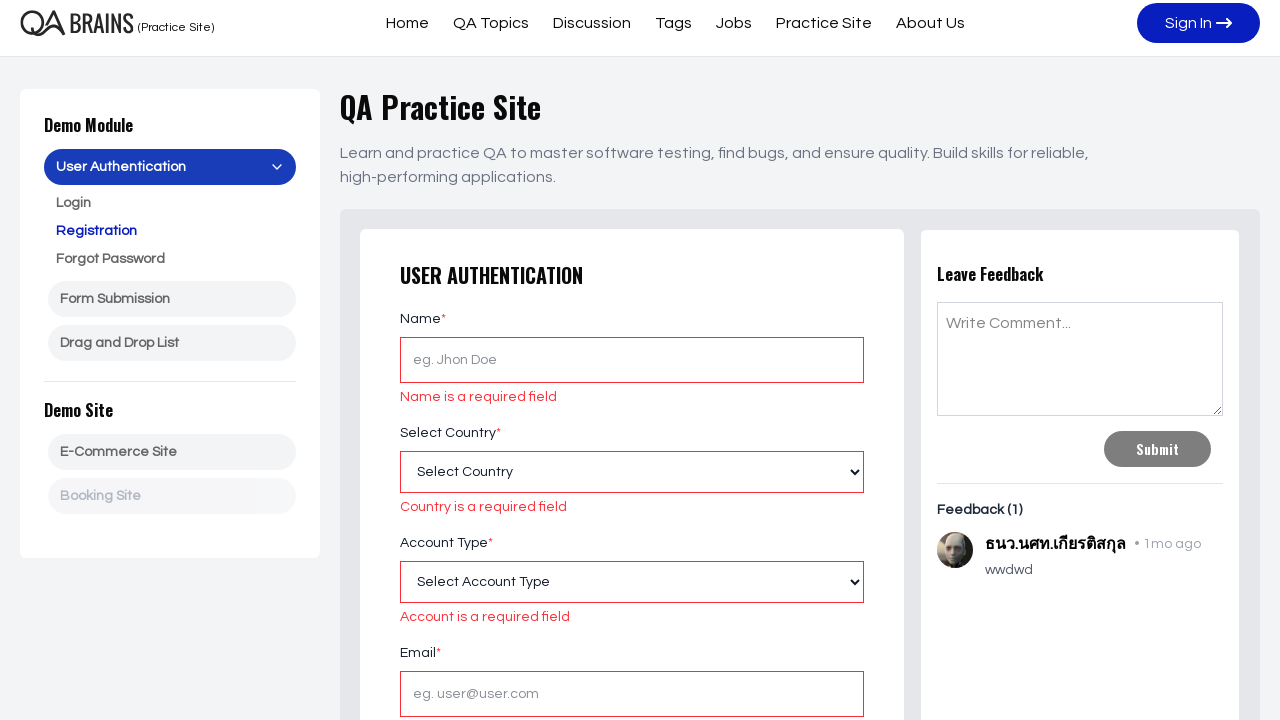

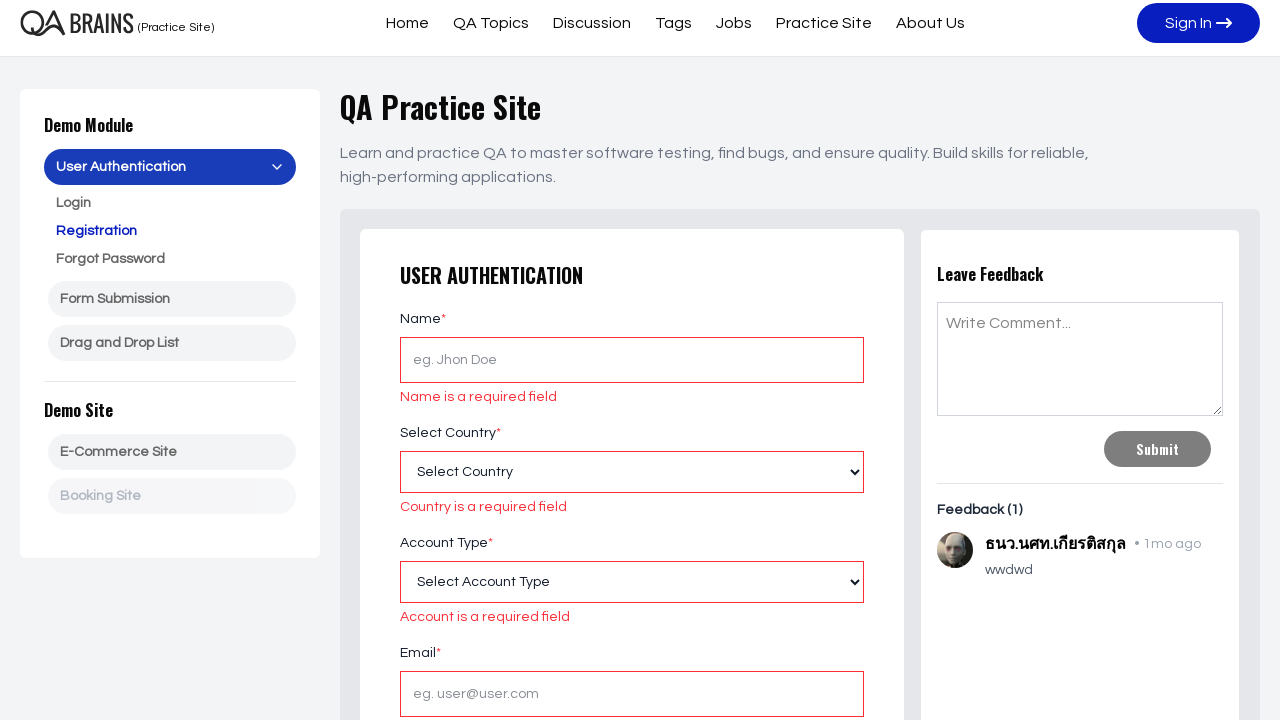